Tests right-click context menu functionality by performing a right-click action on a designated element

Starting URL: https://swisnl.github.io/jQuery-contextMenu/demo.html

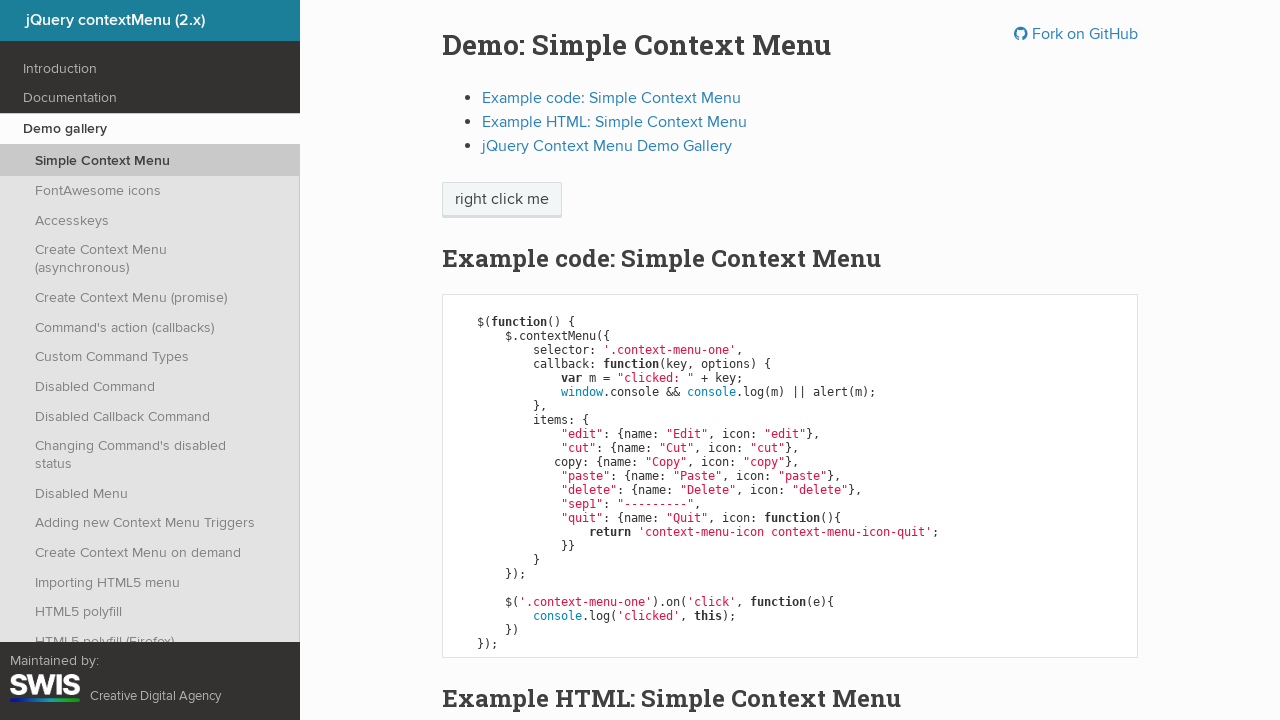

Located the 'right click me' element
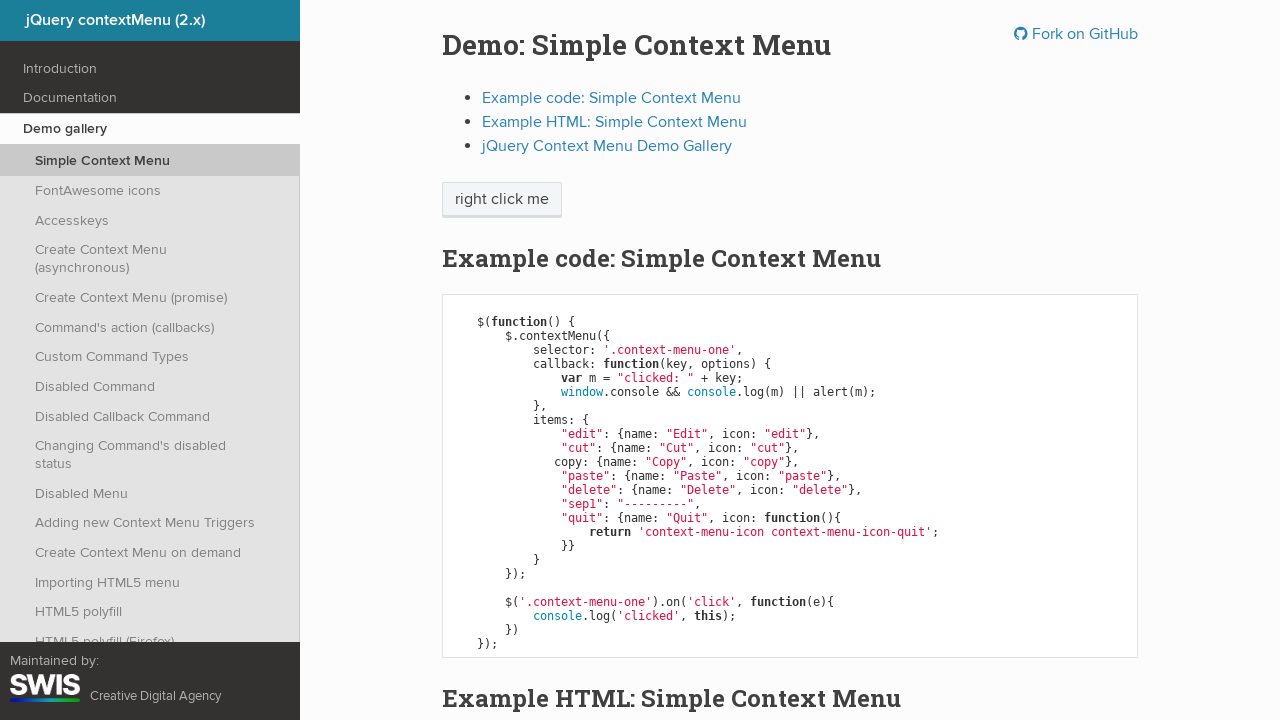

Performed right-click action on the element at (502, 200) on xpath=//span[text()='right click me']
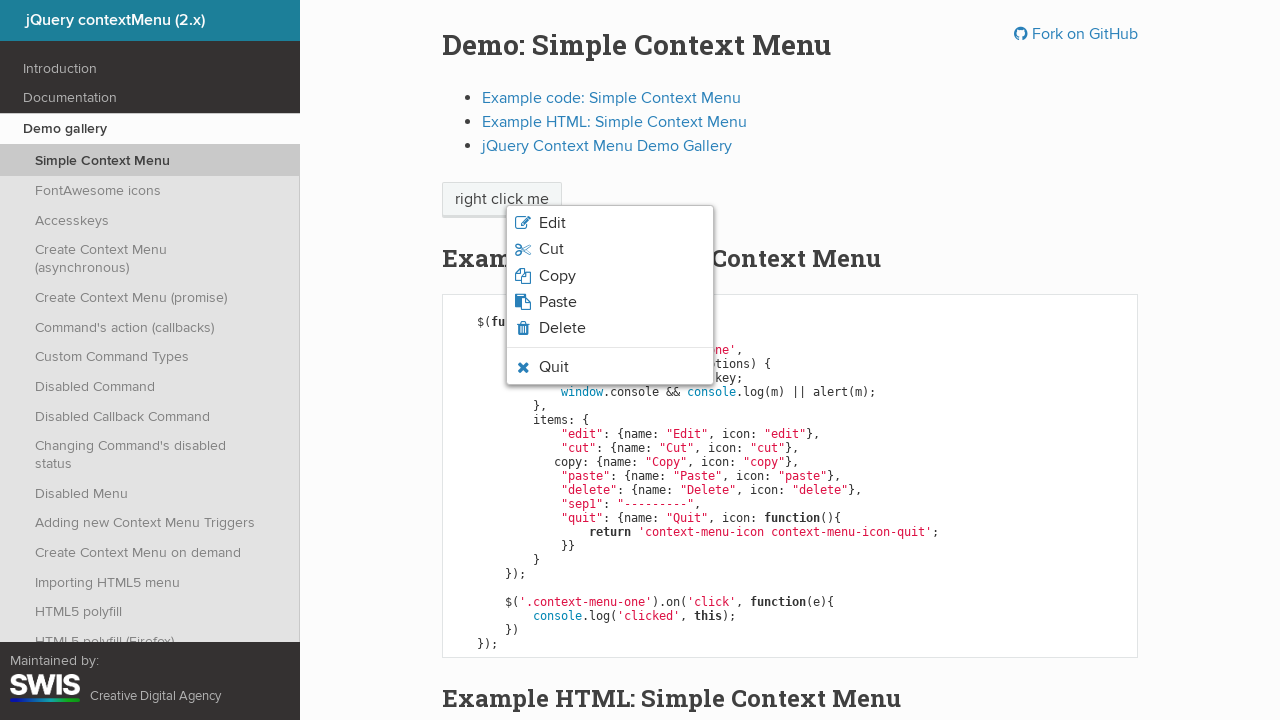

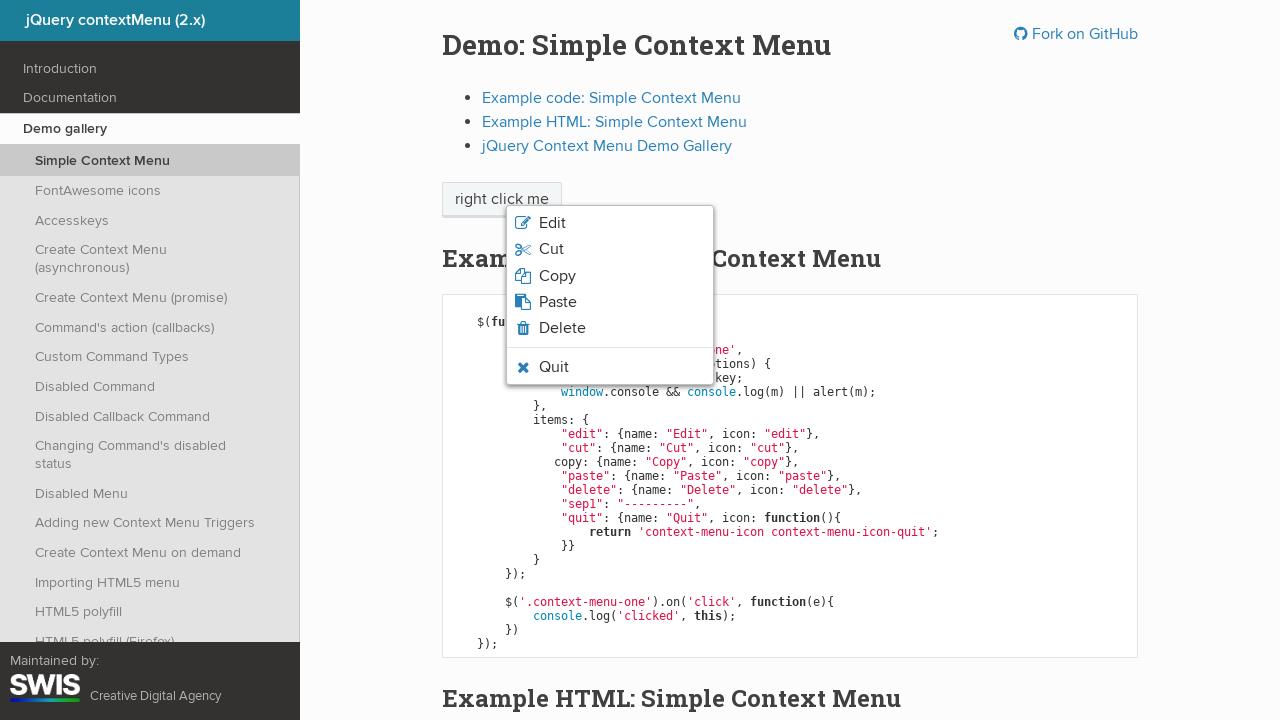